Checks the display and enable status of the username input field on the login page

Starting URL: https://opensource-demo.orangehrmlive.com/web/index.php/auth/login

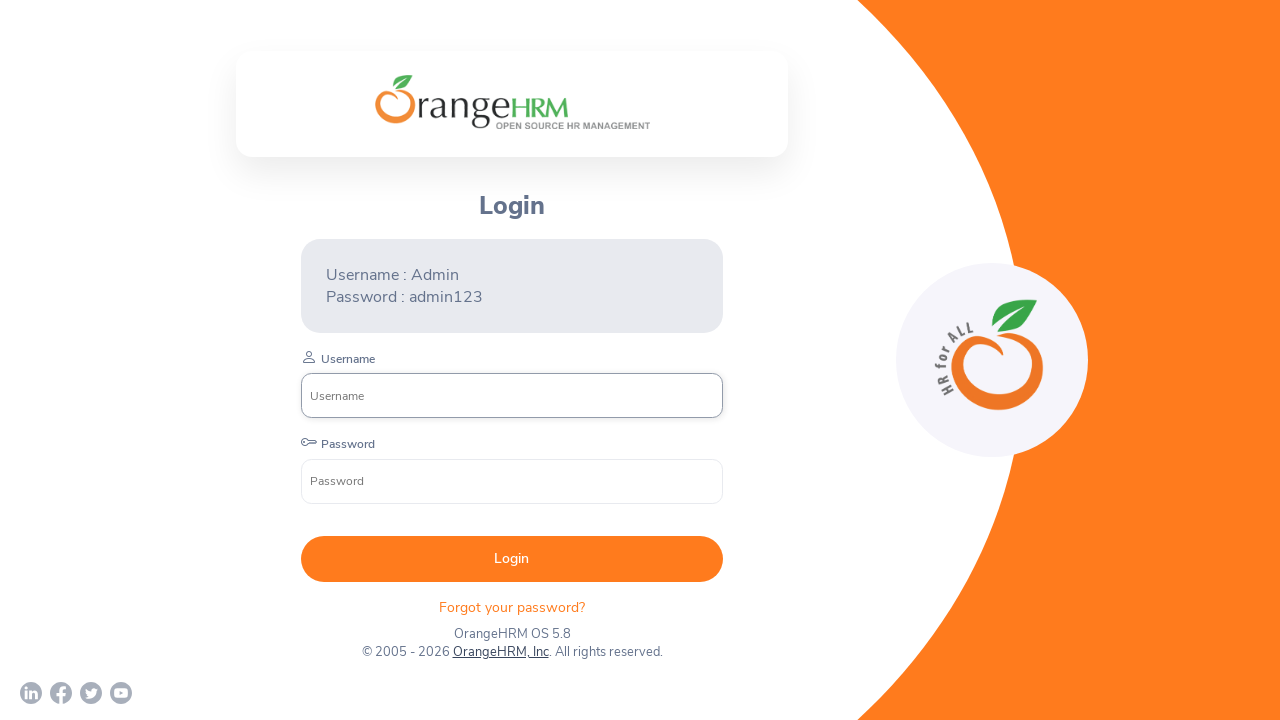

Navigated to OrangeHRM login page
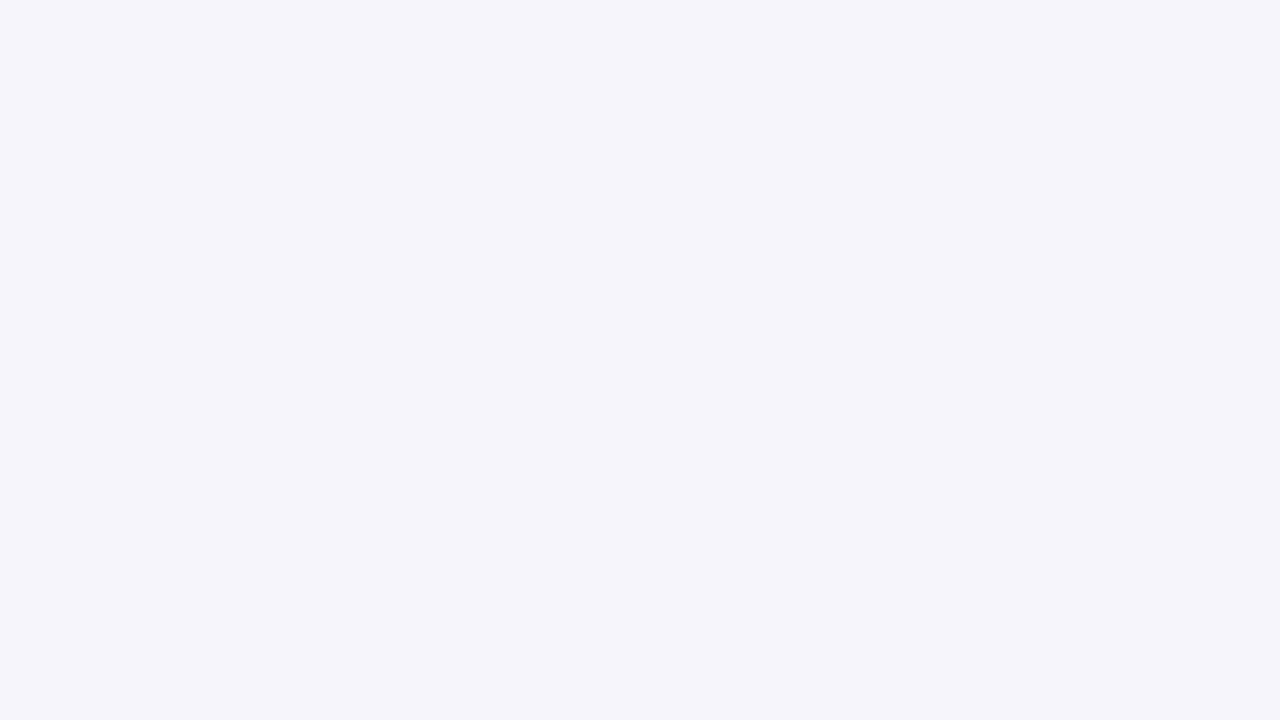

Username input field became visible
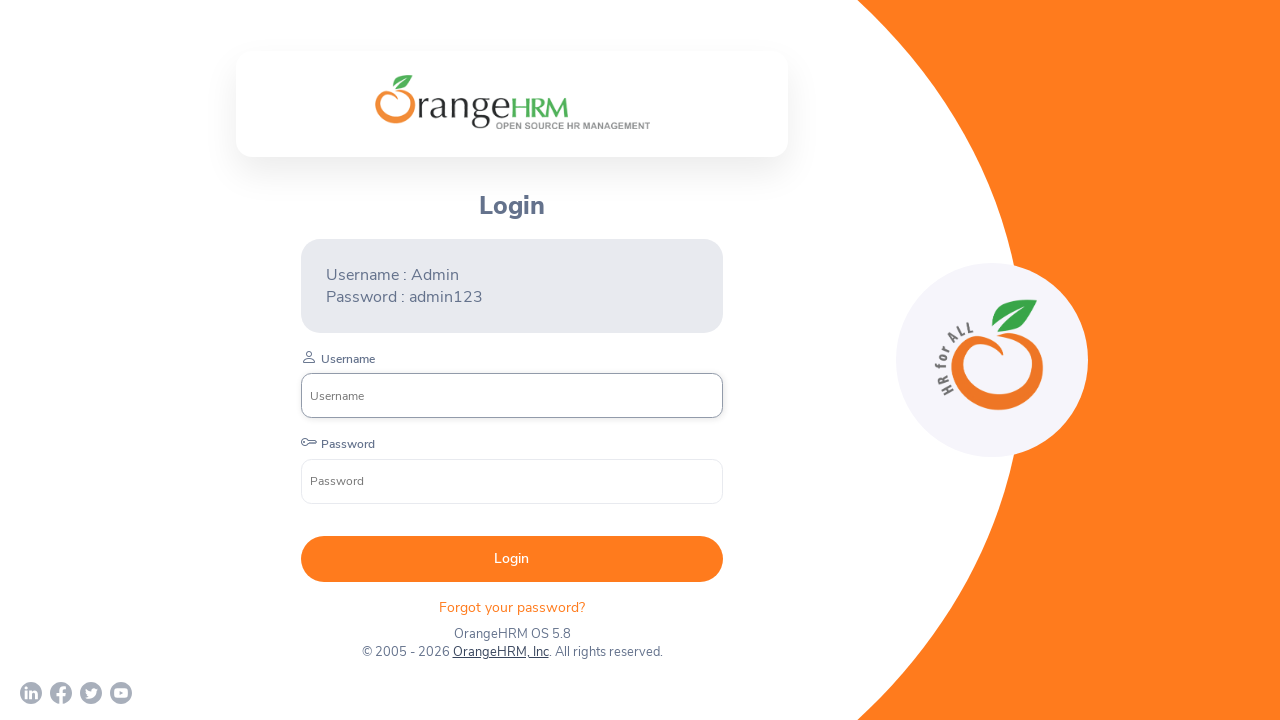

Located username input element
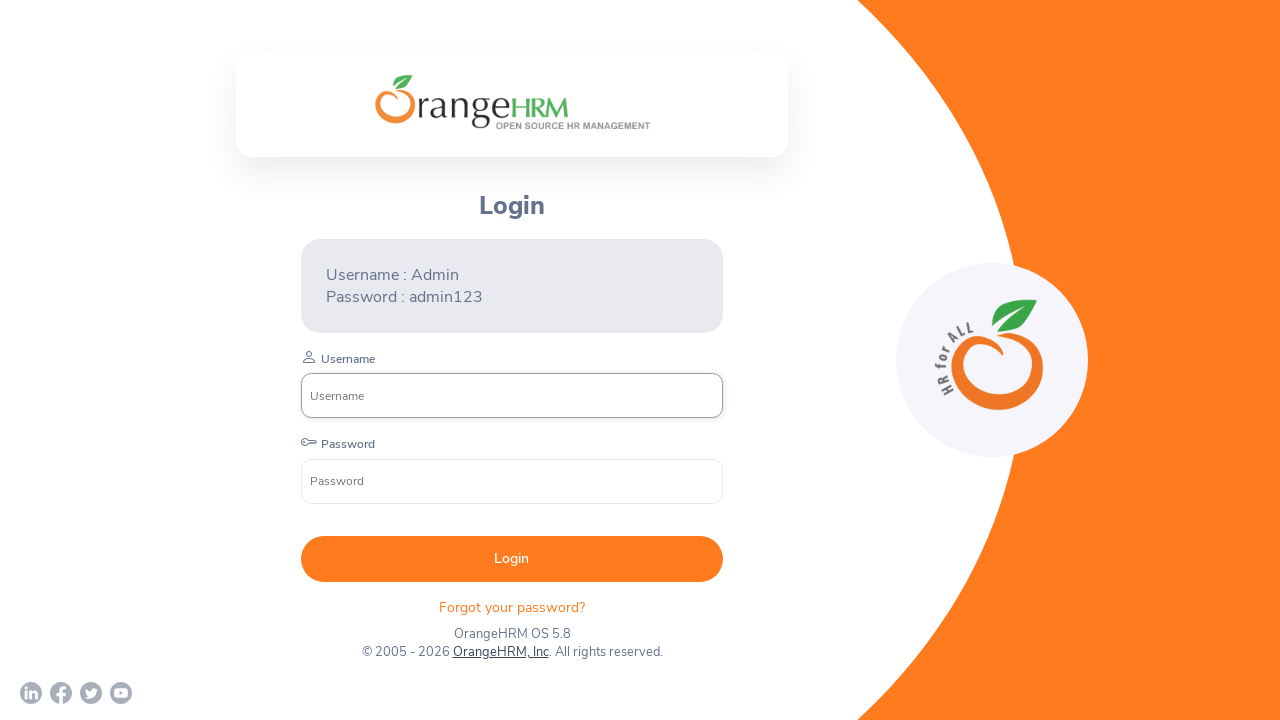

Checked display status of username field: True
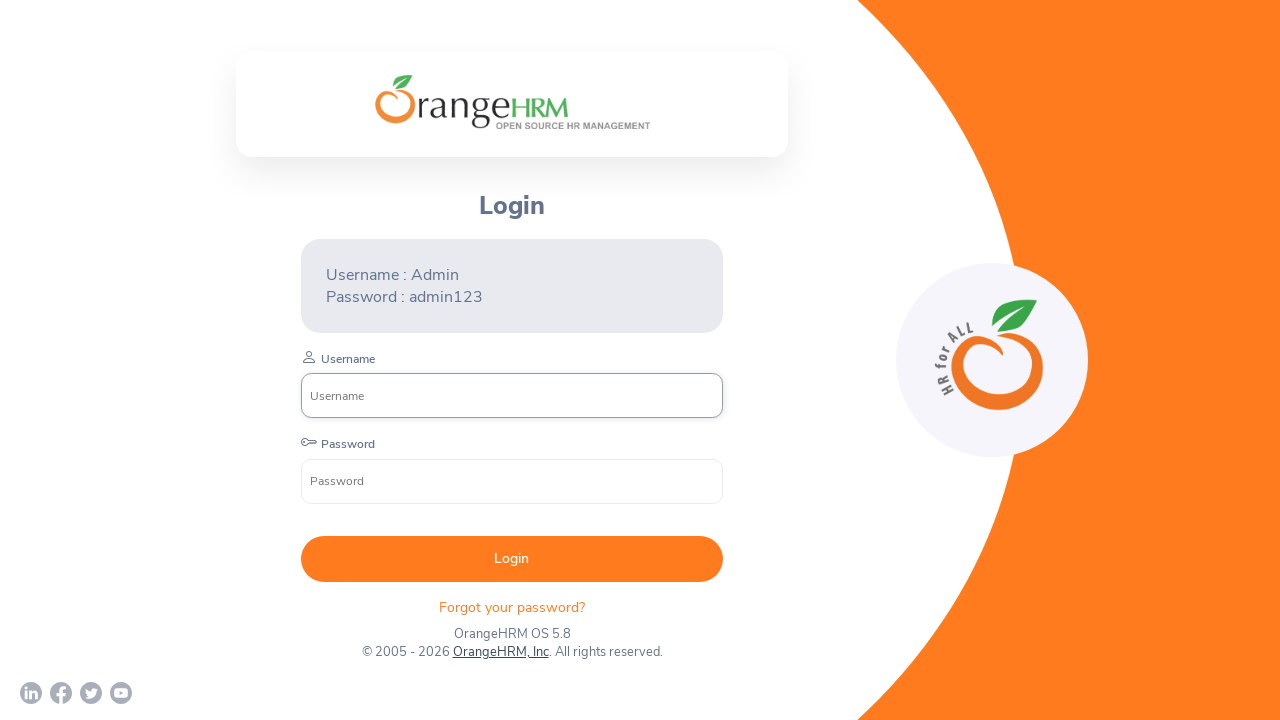

Checked enabled status of username field: True
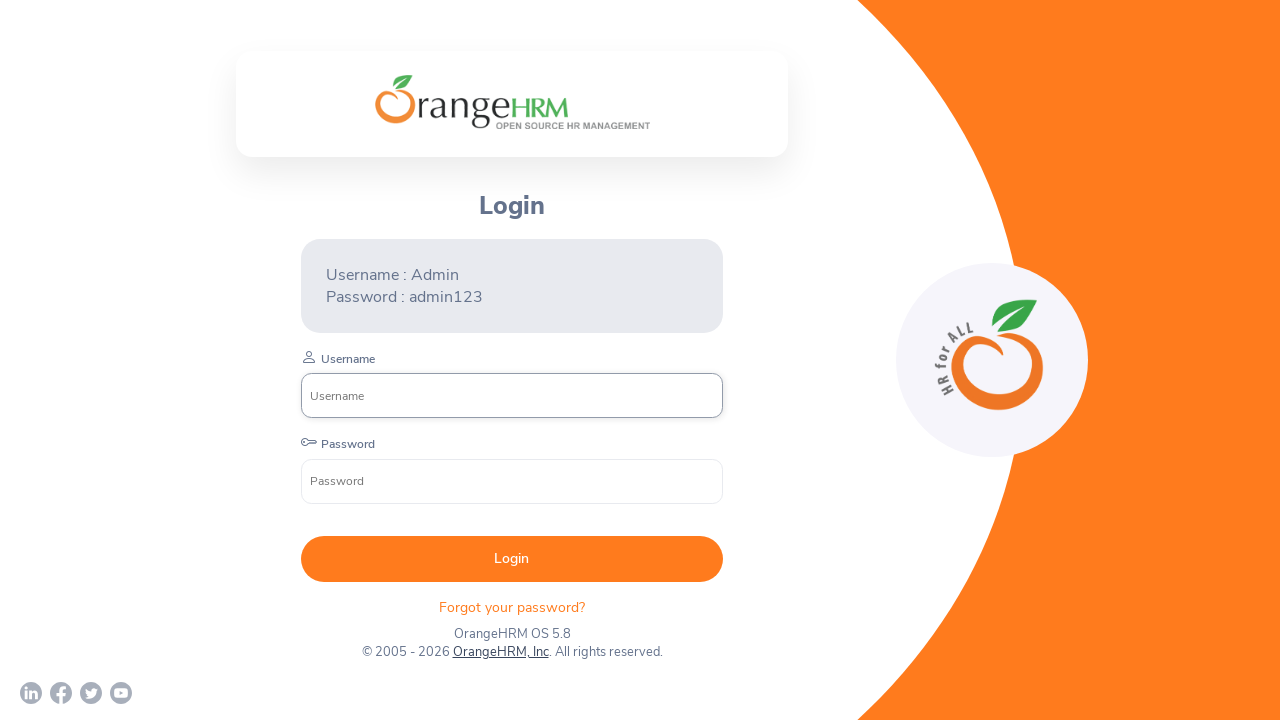

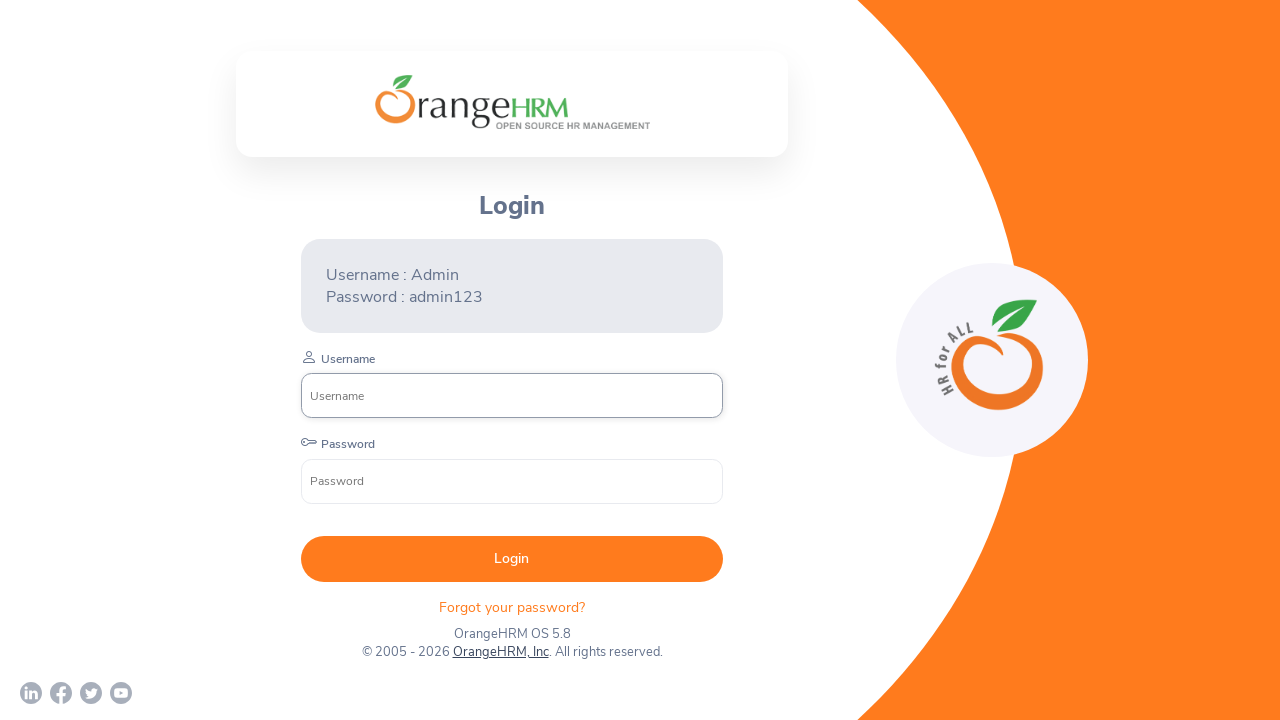